Tests opening a new browser window, switching to it, verifying its title, and closing it

Starting URL: http://the-internet.herokuapp.com/windows

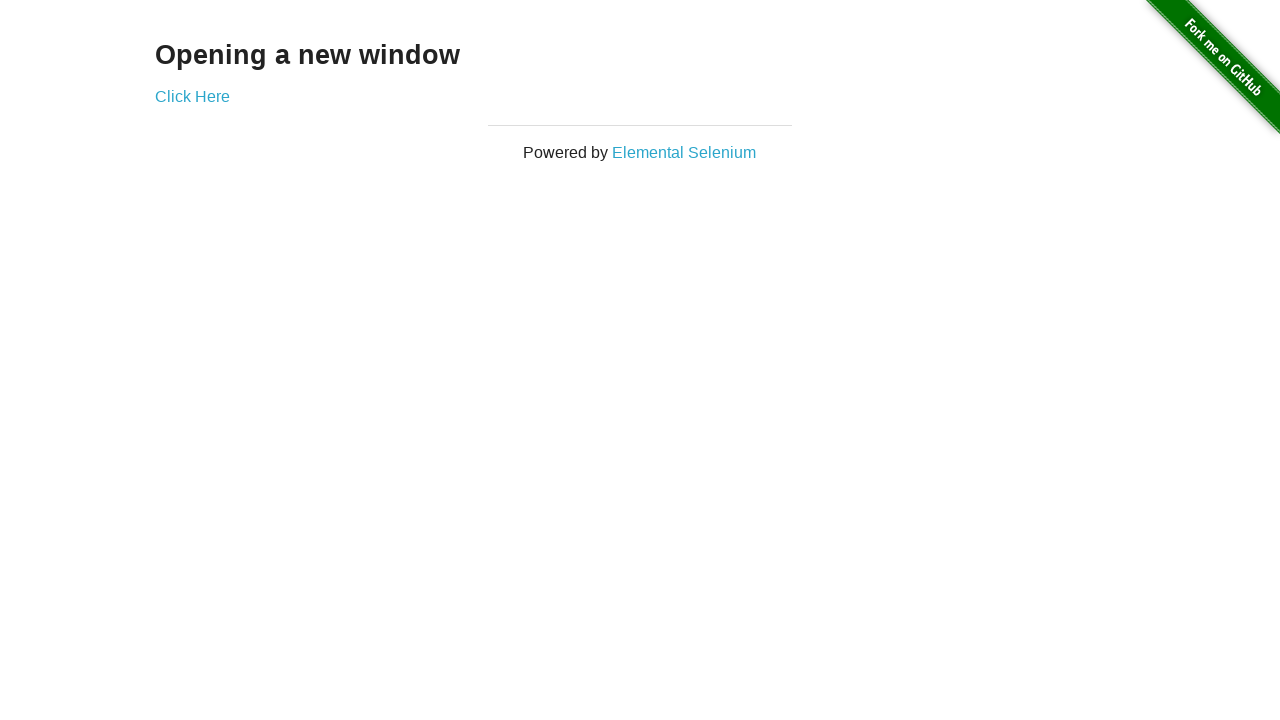

Clicked link to open new window at (192, 96) on xpath=//a[contains(text(),'Click')]
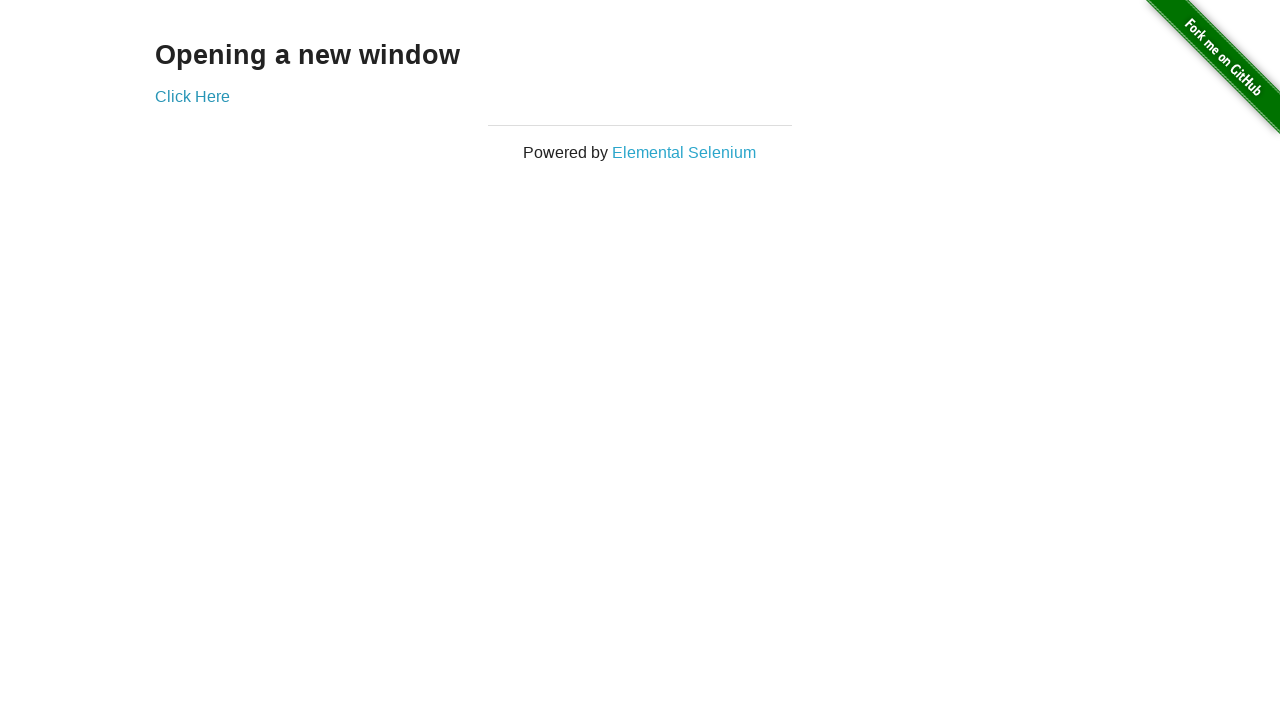

New window opened and captured
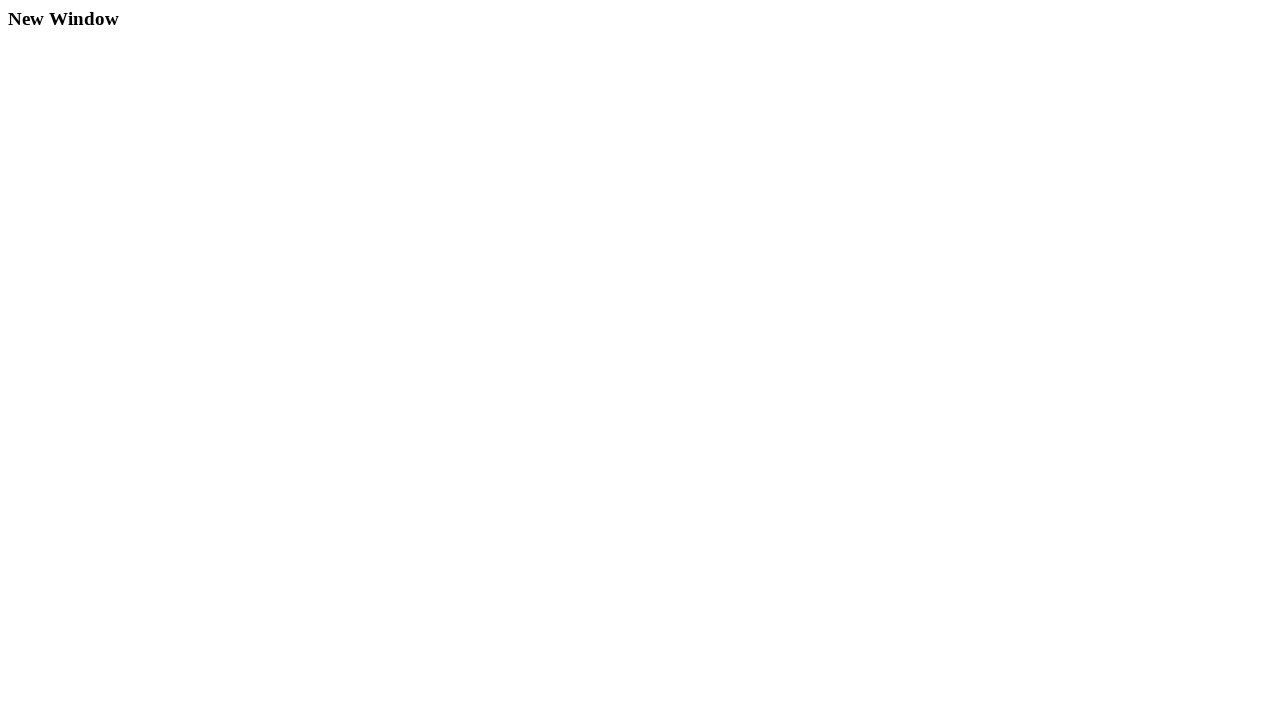

Verified new window title is 'New Window'
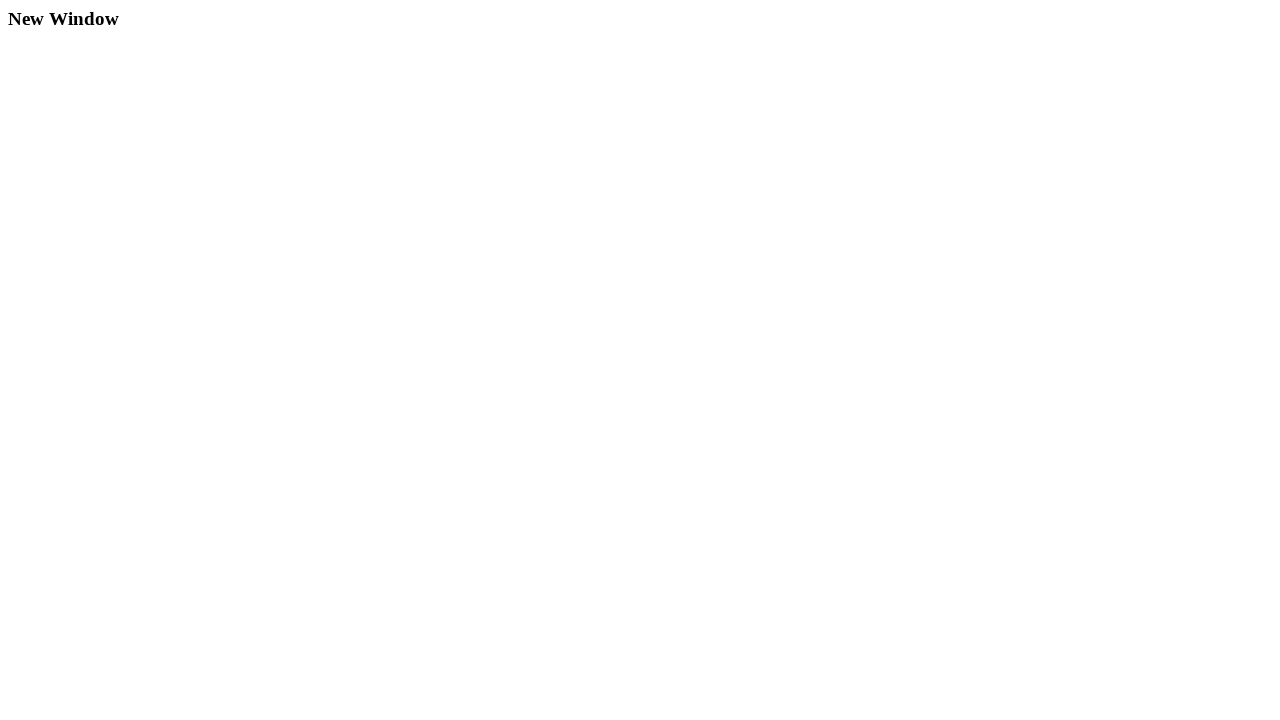

Closed the new window
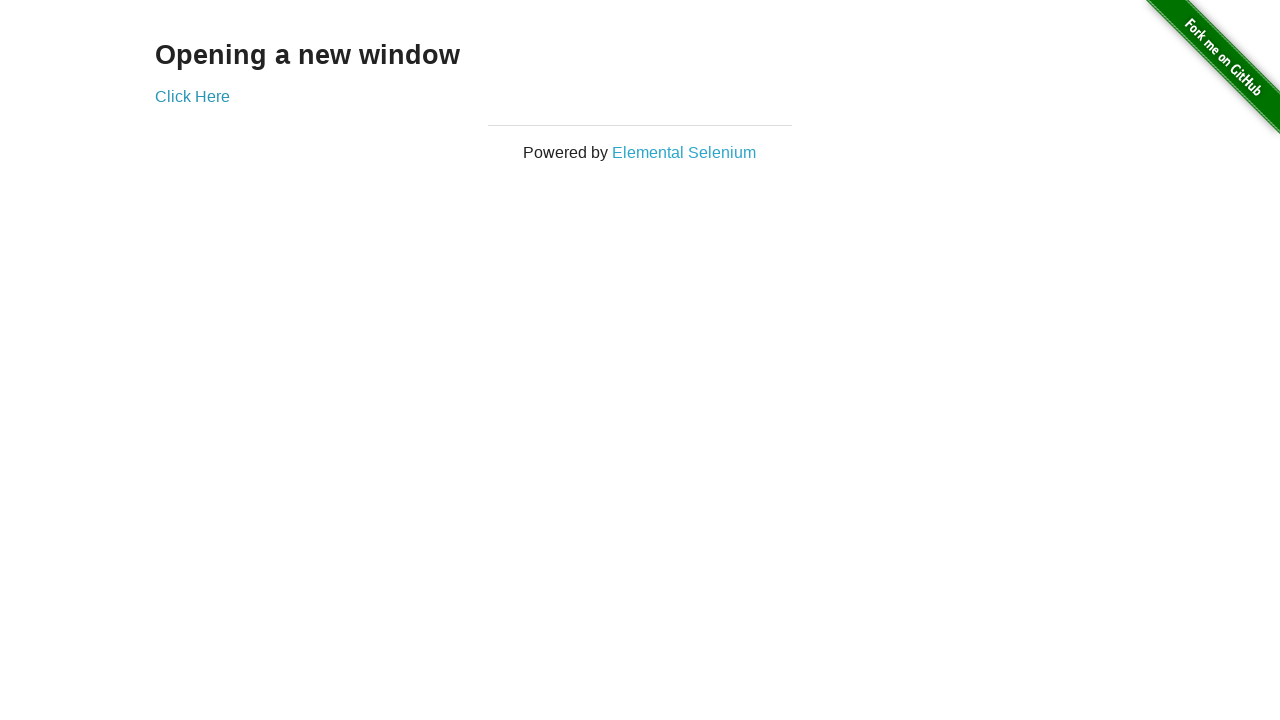

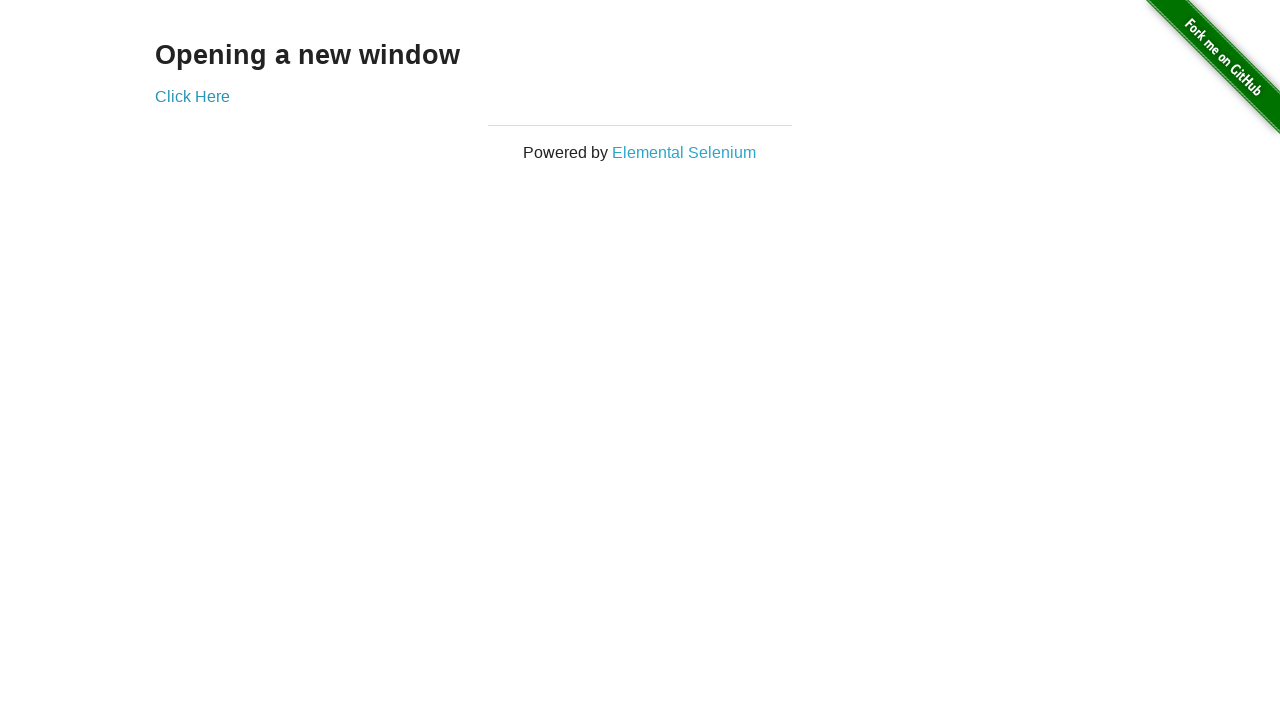